Tests keyboard navigation using TAB key to move between form fields and enter text

Starting URL: http://seleniumpractise.blogspot.com/2016/12/basic-form-creation.html

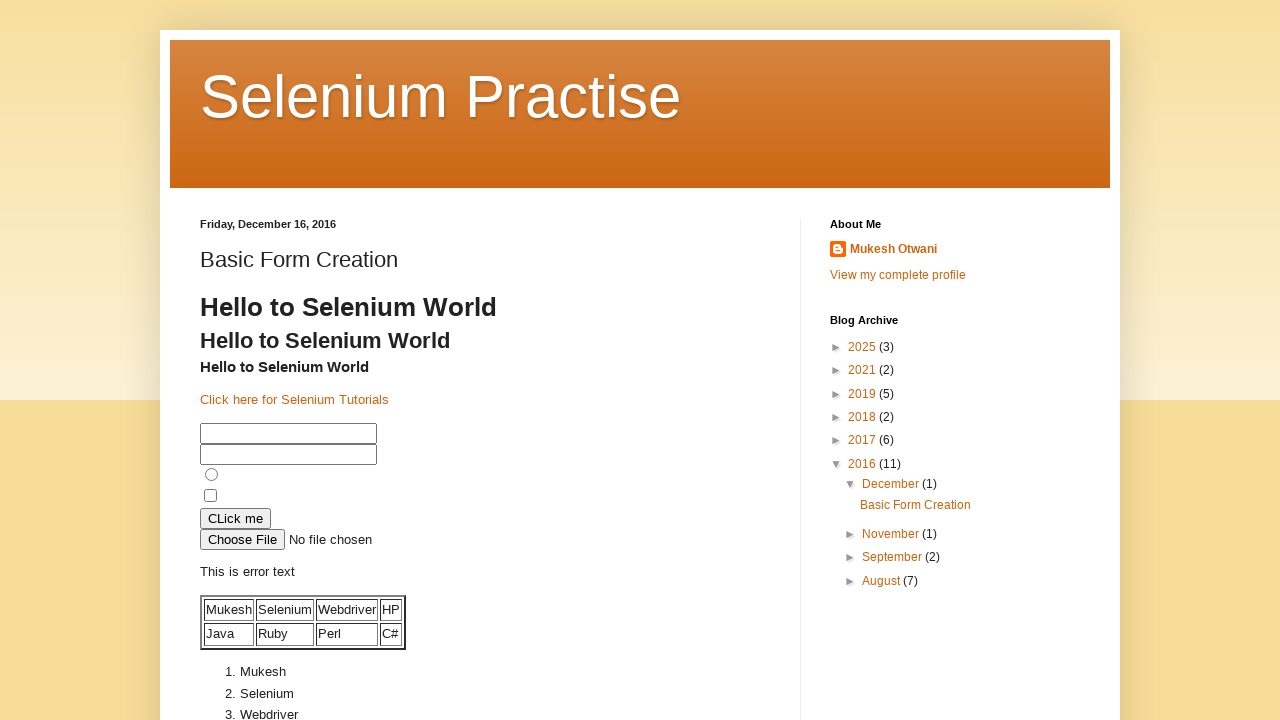

Filled username field with 'Harshal' on #username
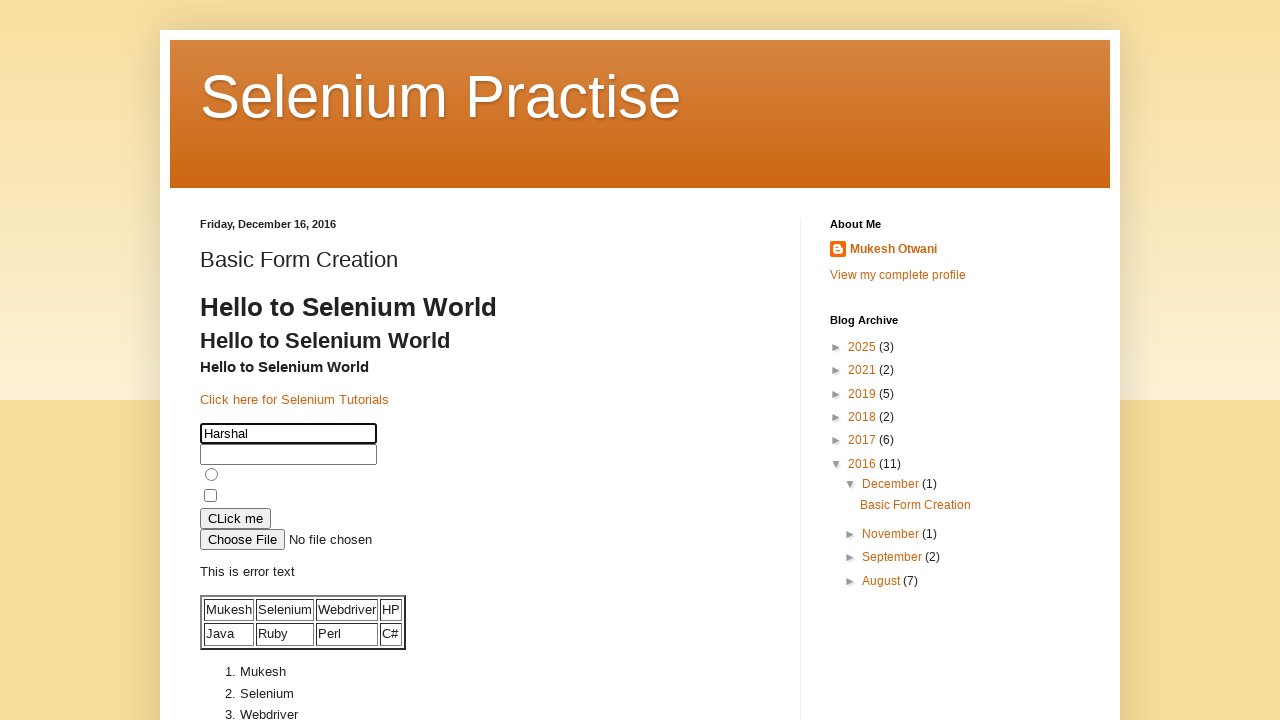

Pressed TAB key to navigate to next form field
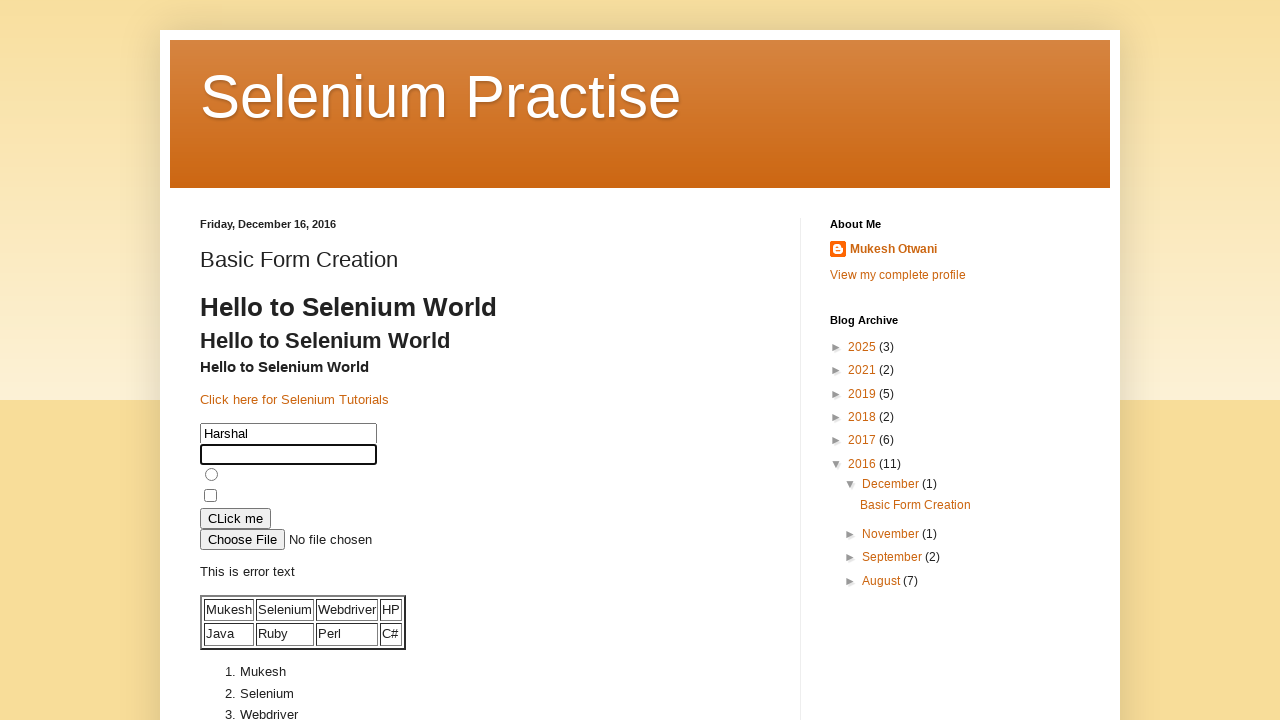

Waited 2 seconds for next field to be ready
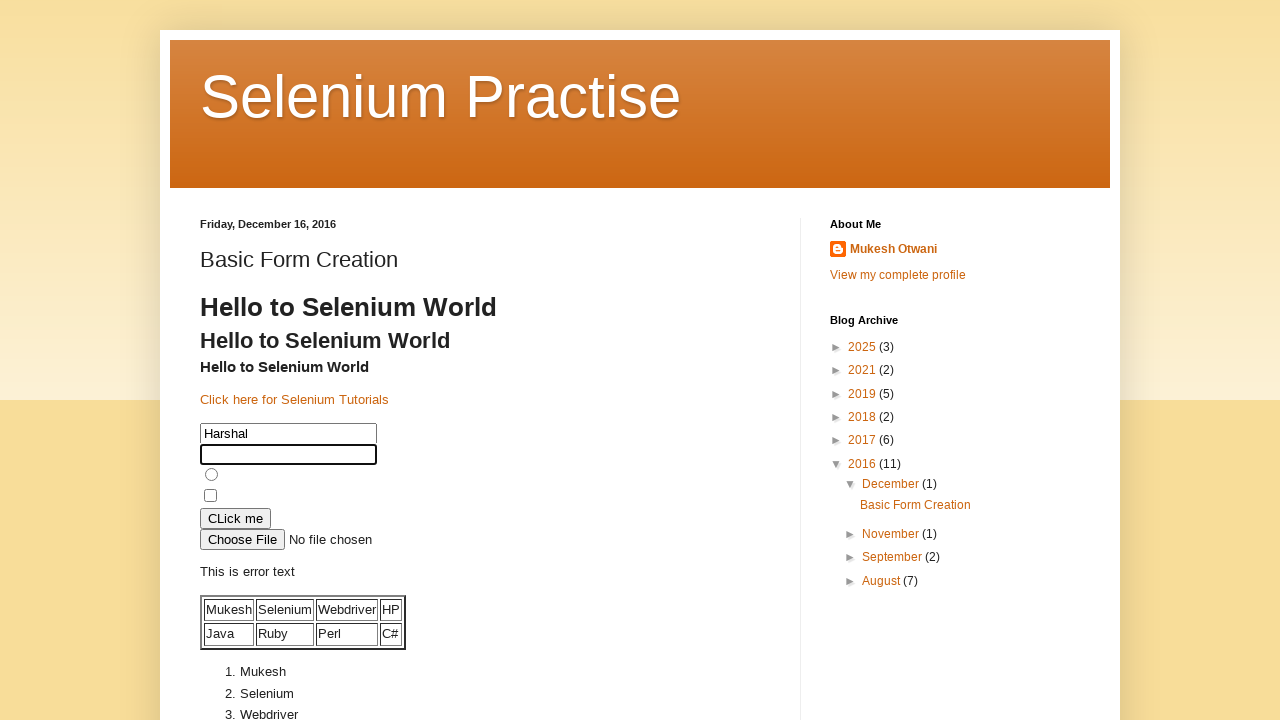

Typed 'Chopade' in the focused form field
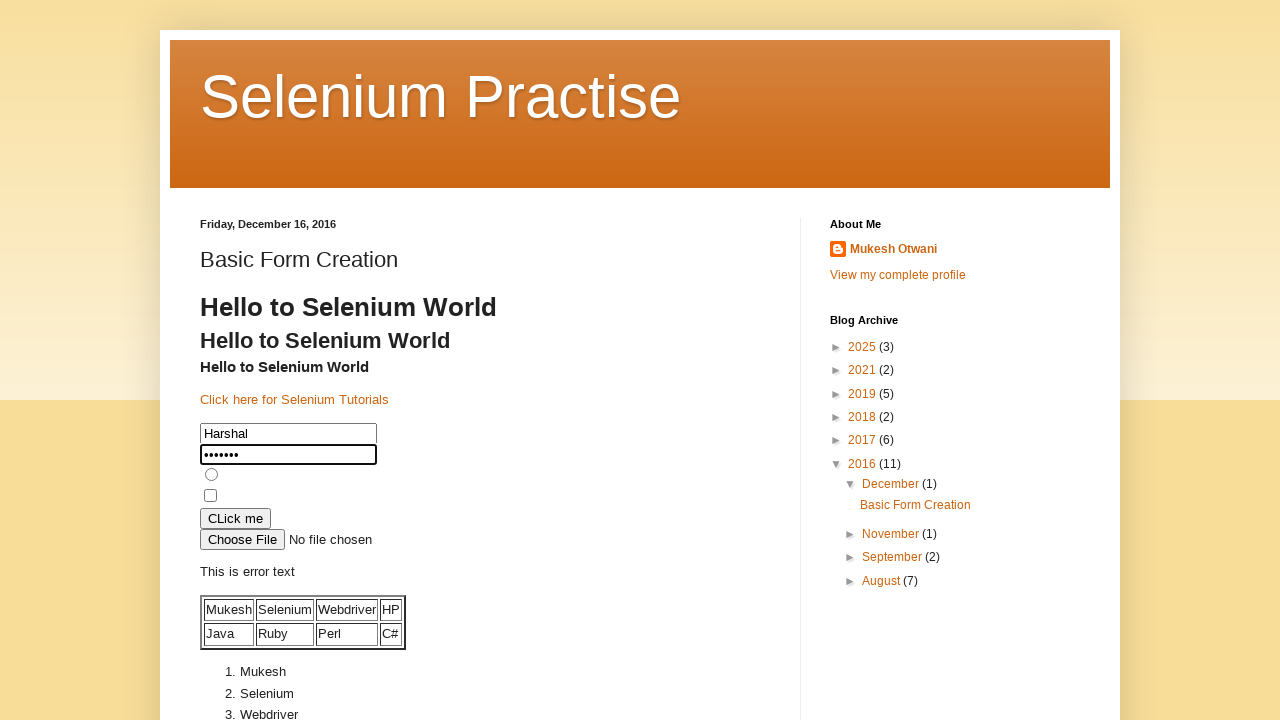

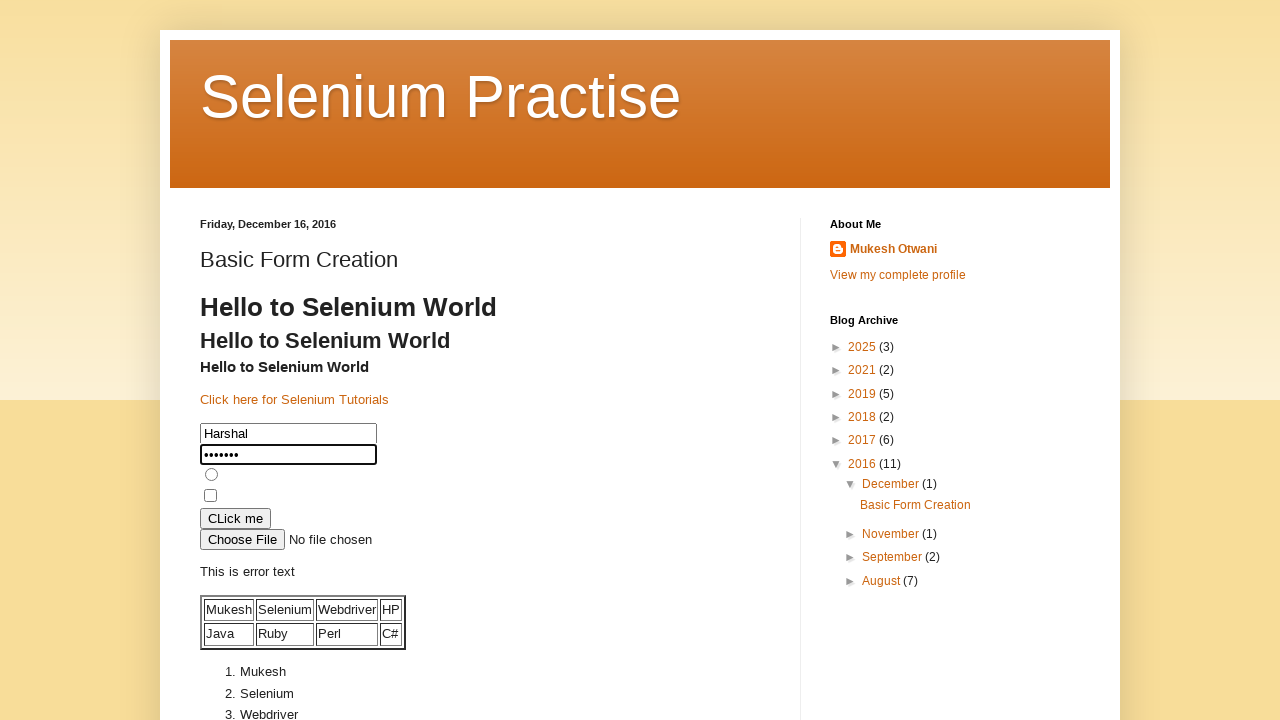